Tests opting out of A/B tests by visiting the page, verifying it shows A/B test content, then adding an opt-out cookie and refreshing to verify the opt-out worked.

Starting URL: http://the-internet.herokuapp.com/abtest

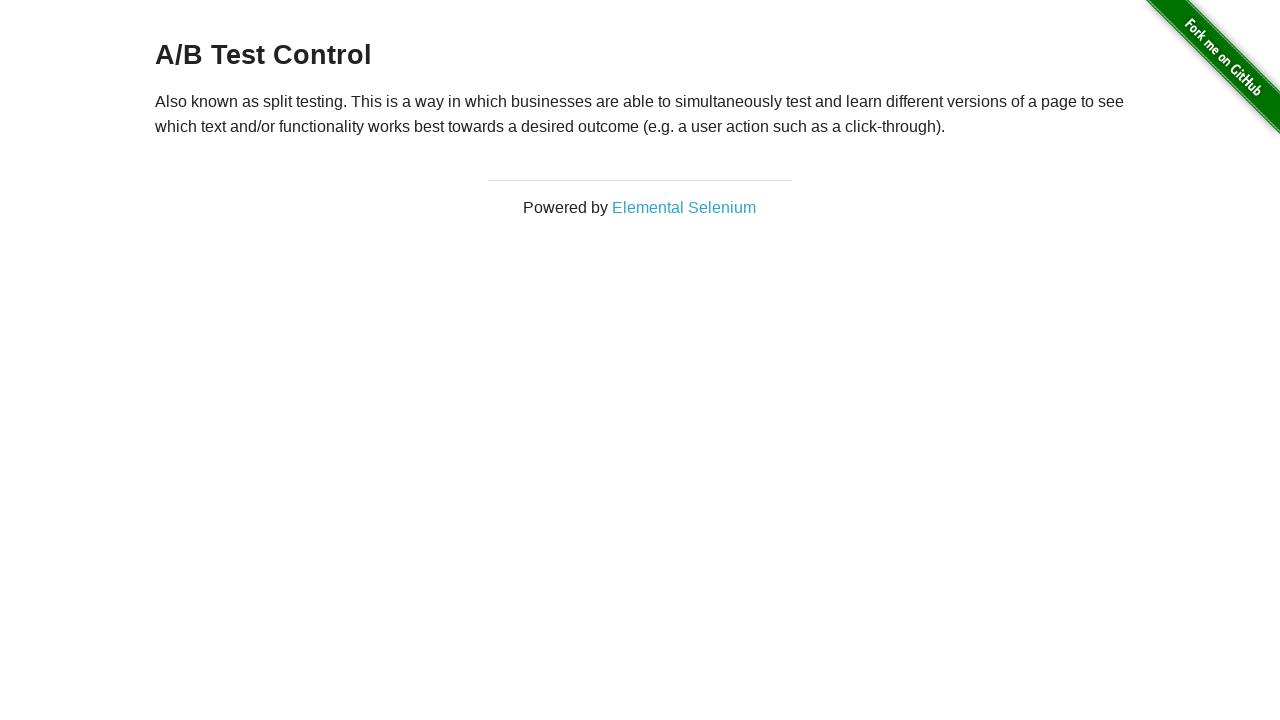

Retrieved heading text from h3 element
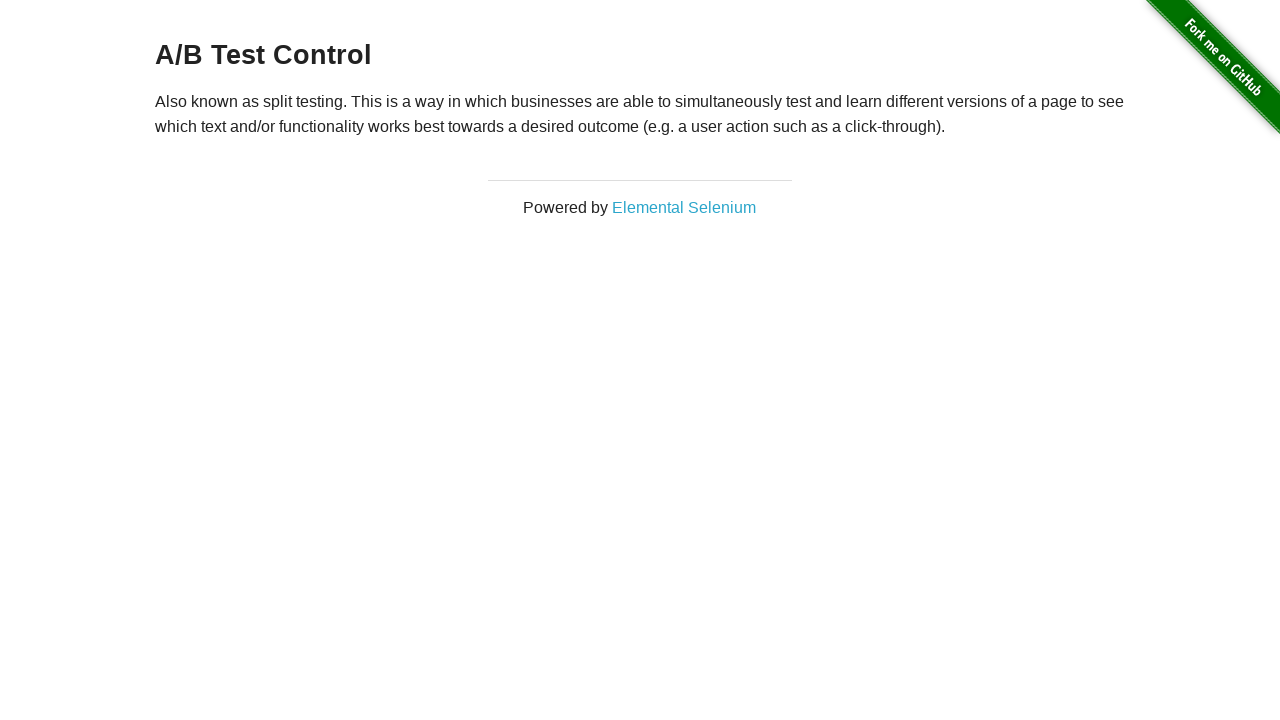

Verified heading starts with 'A/B Test' - user is in A/B test group
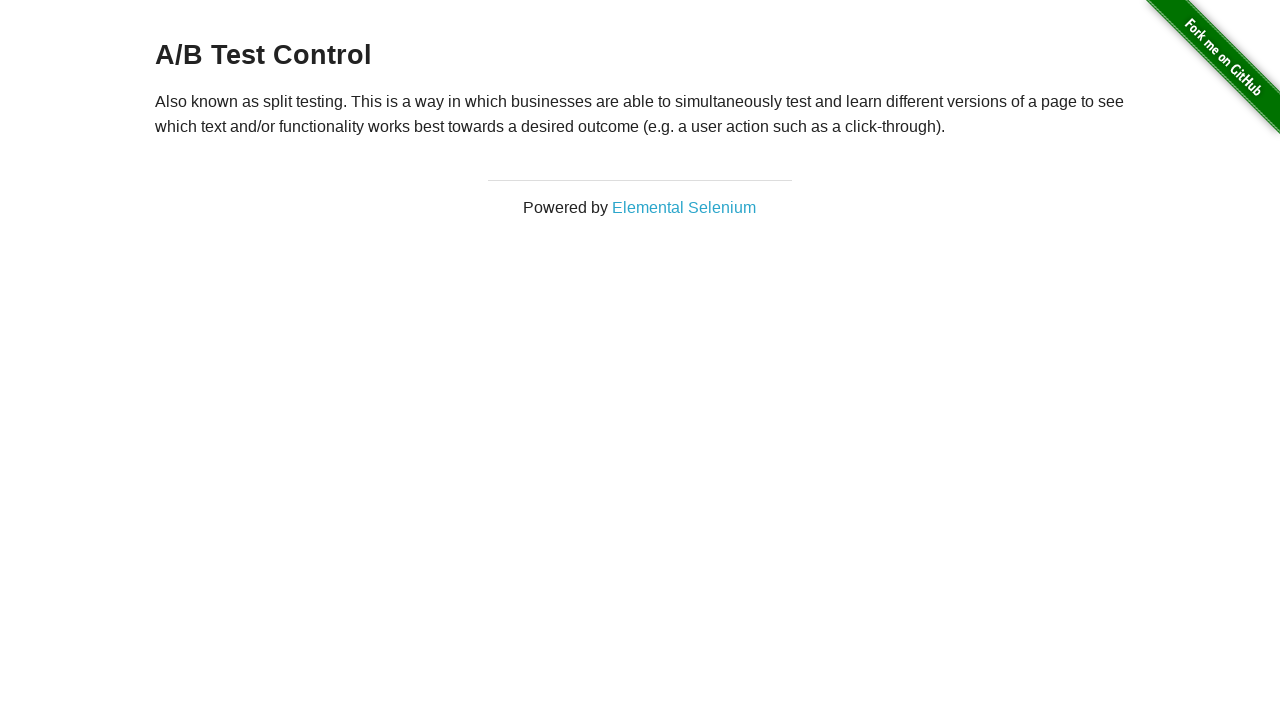

Added opt-out cookie 'optimizelyOptOut' to context
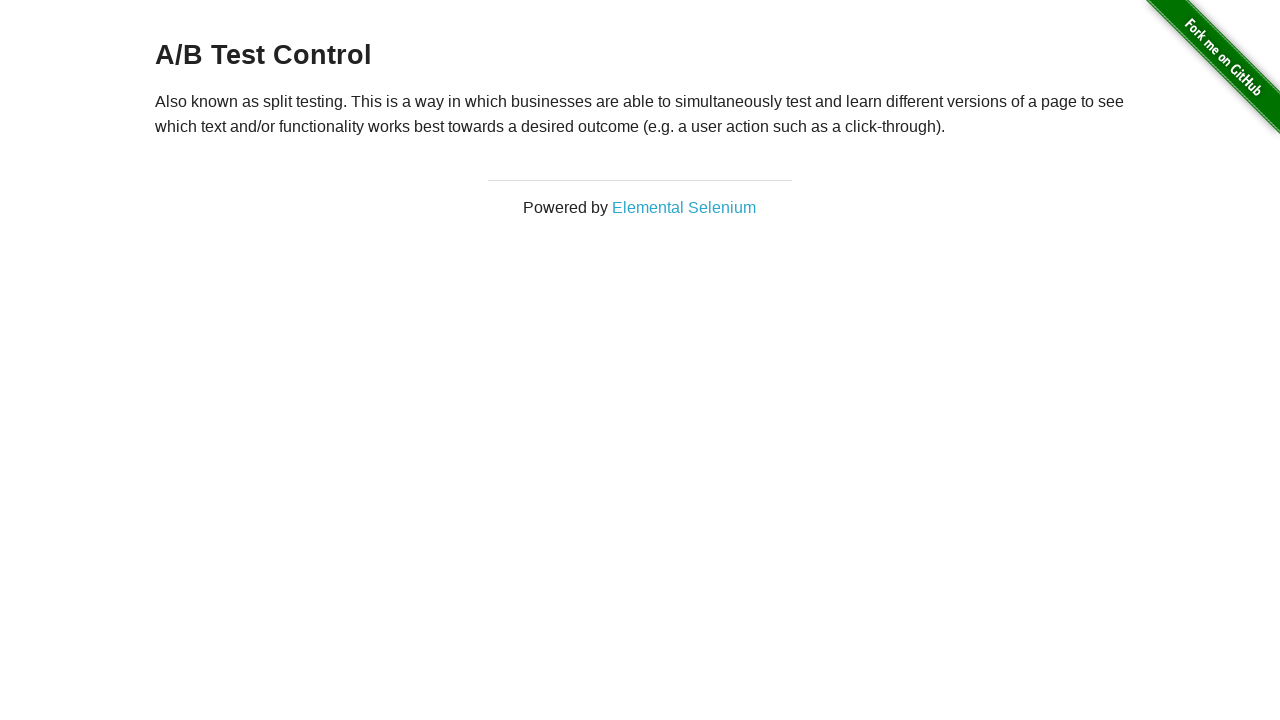

Reloaded page after adding opt-out cookie
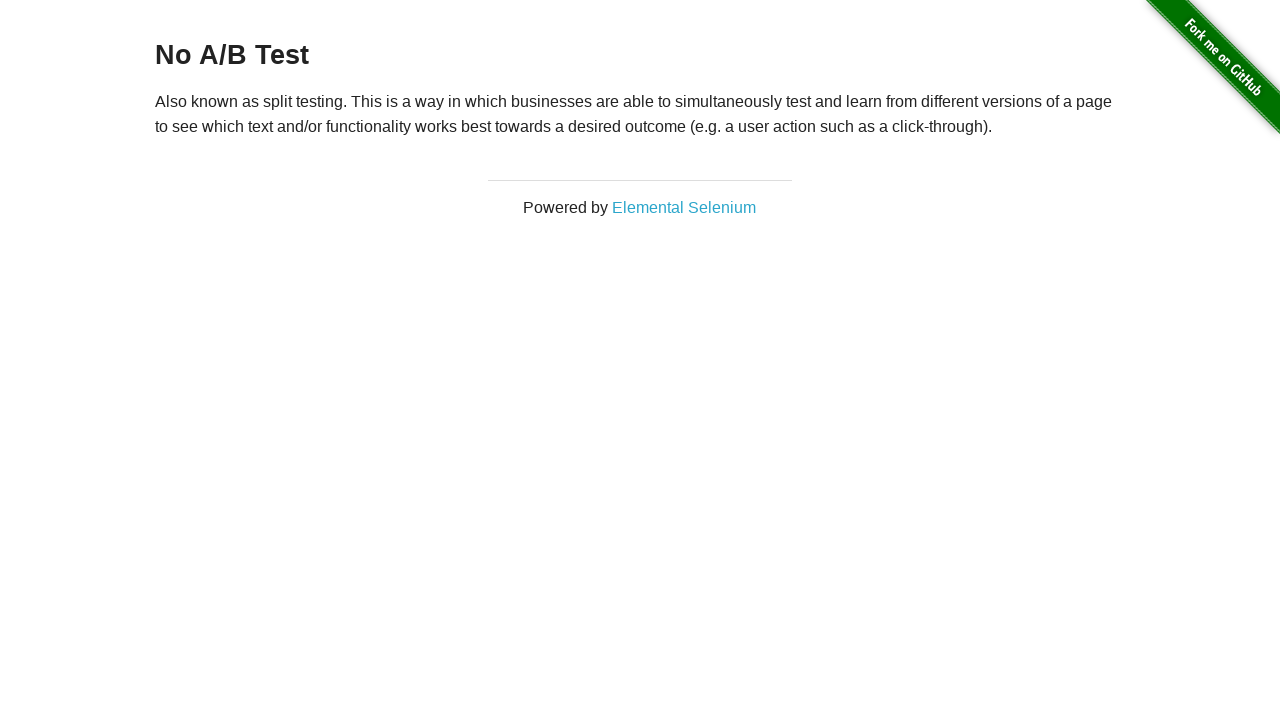

Retrieved heading text from h3 element after reload
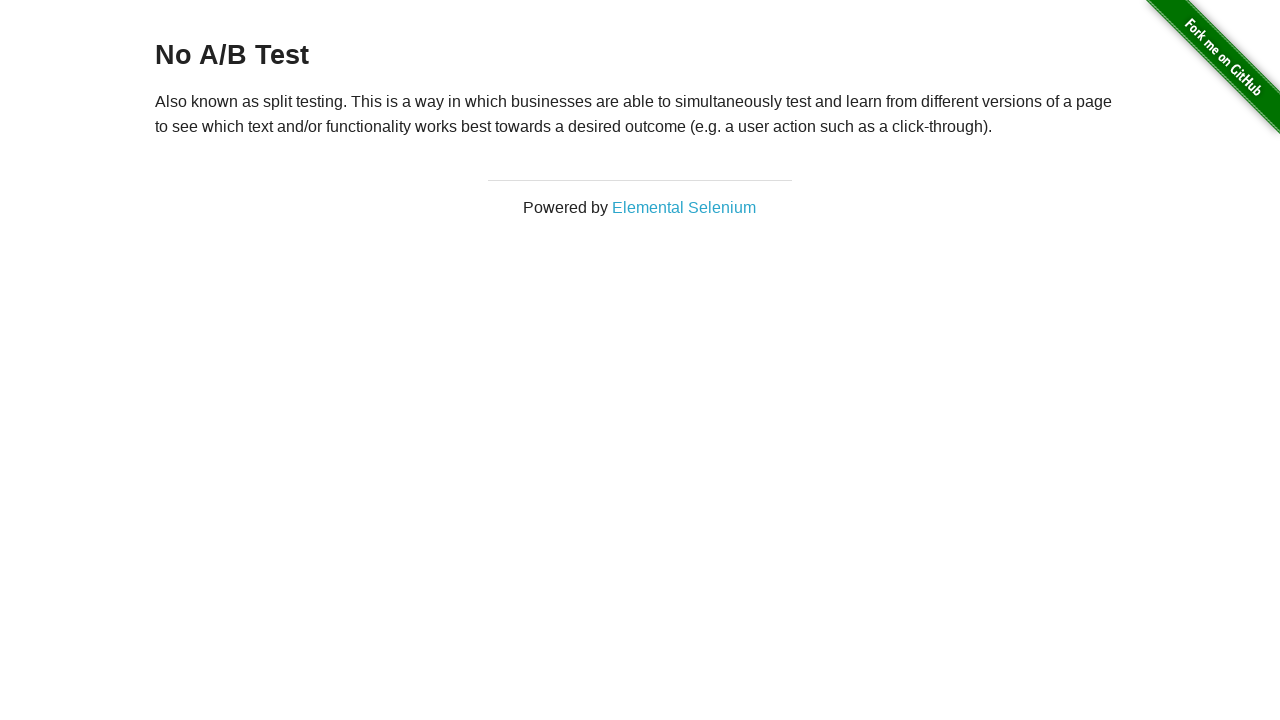

Verified heading starts with 'No A/B Test' - opt-out cookie is working
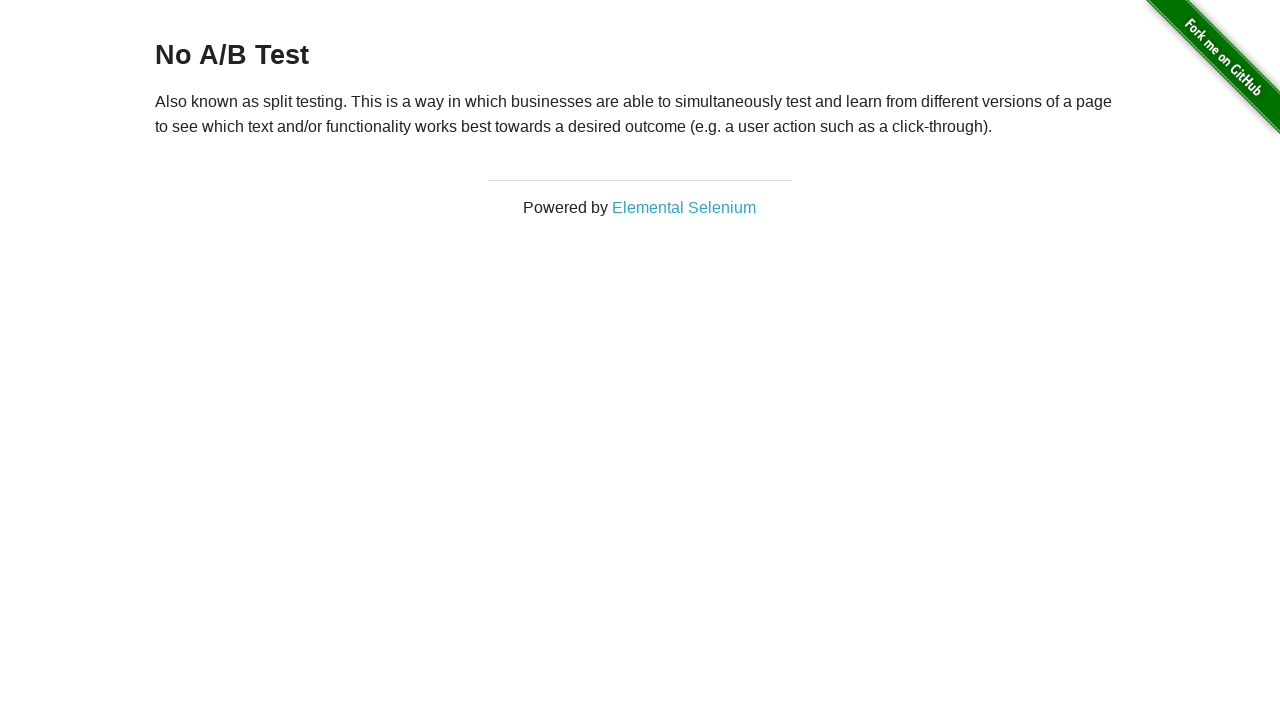

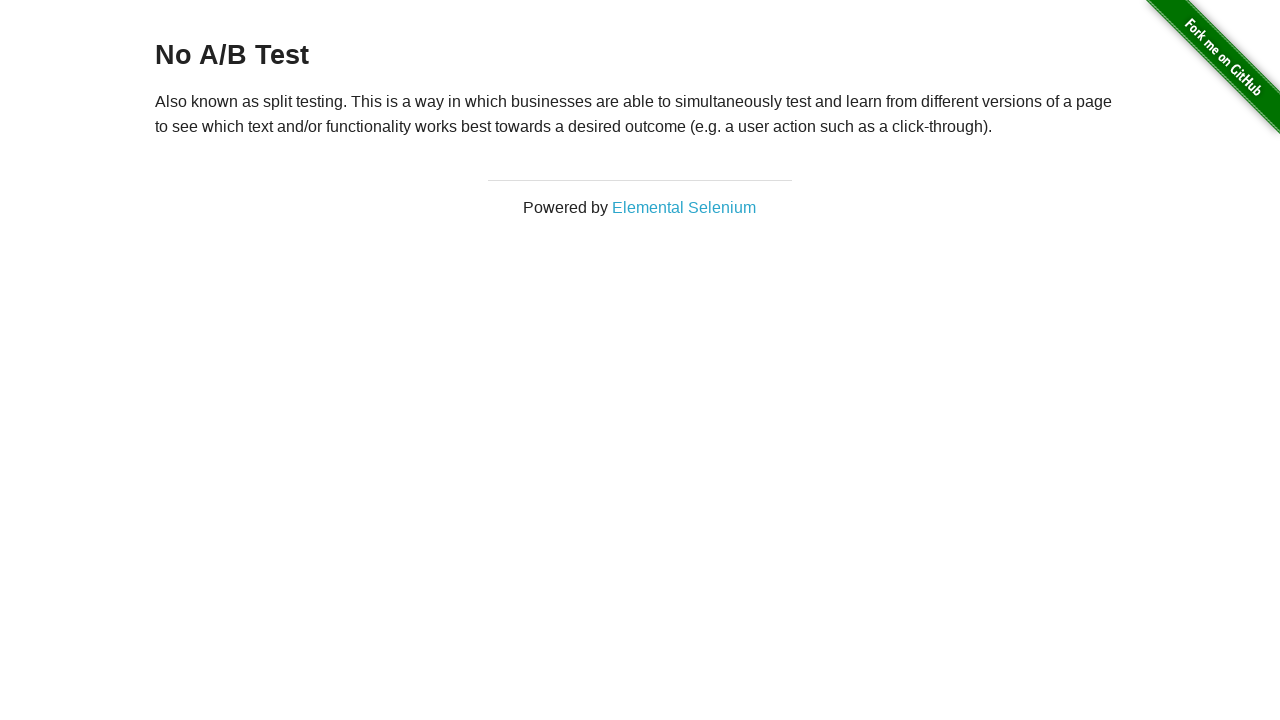